Tests that the Team page displays the correct team member names (Oliver Schade, Gregor Scheithauer, Stefan Scheler)

Starting URL: https://www.99-bottles-of-beer.net/

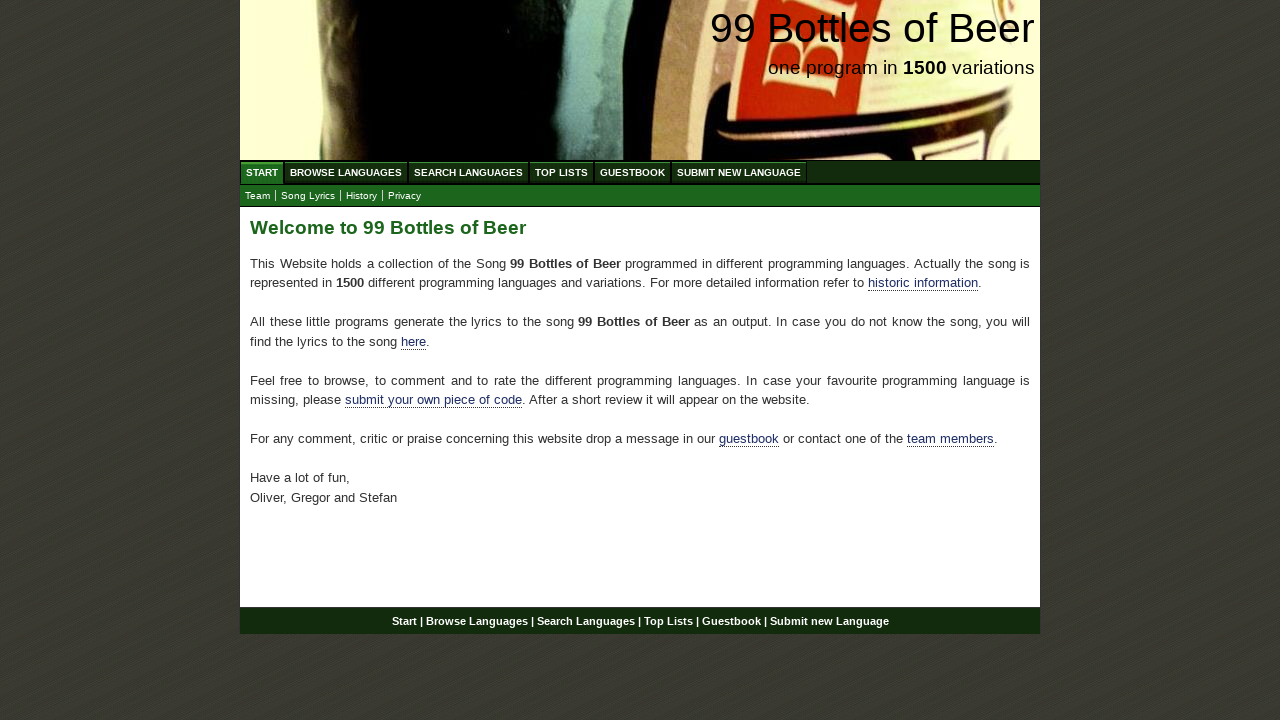

Clicked Start menu to navigate to home page at (262, 172) on xpath=//div[@id='navigation']//a[@href='/']
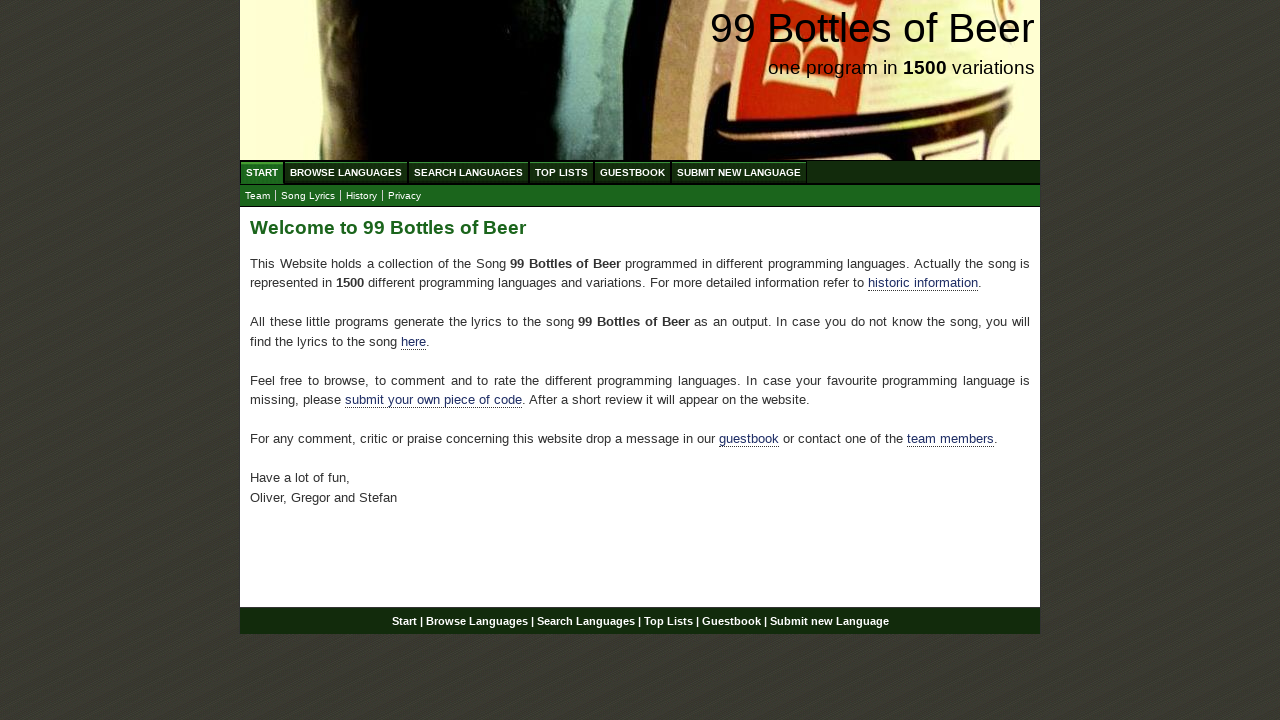

Clicked Team submenu to navigate to Team page at (258, 196) on xpath=//div[@id='navigation']//a[@href='team.html']
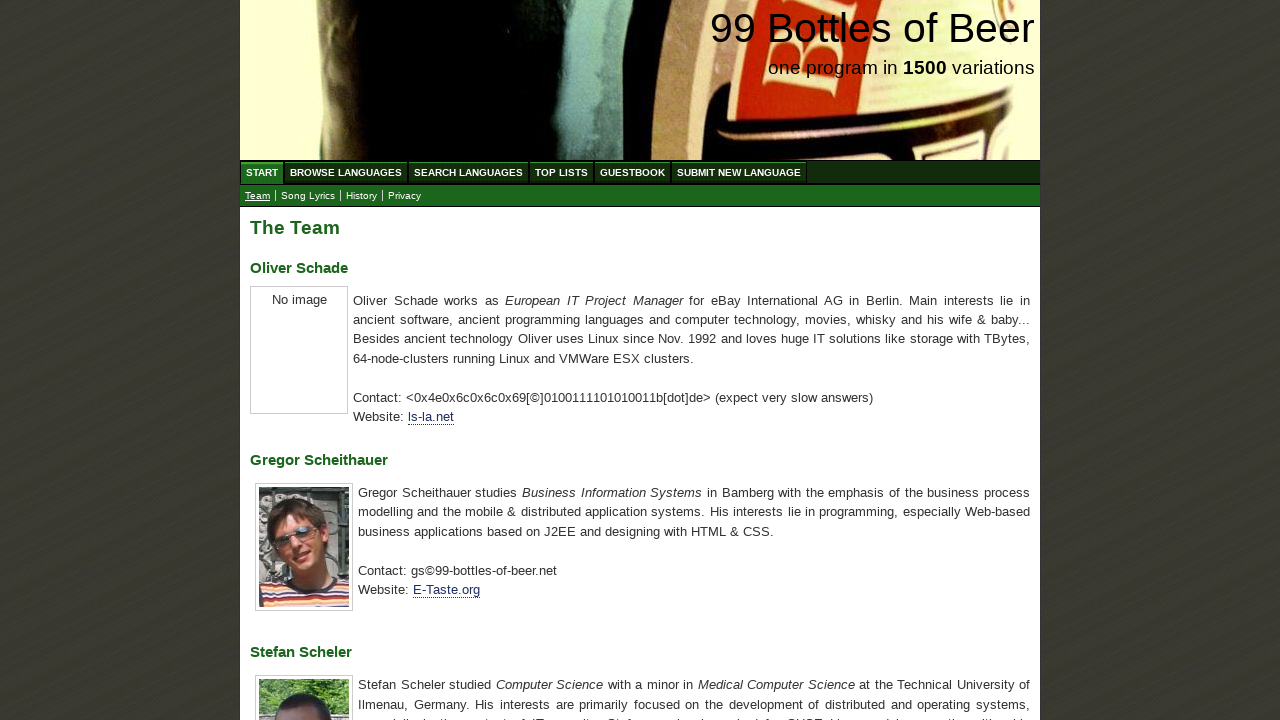

Team member names loaded and visible on Team page
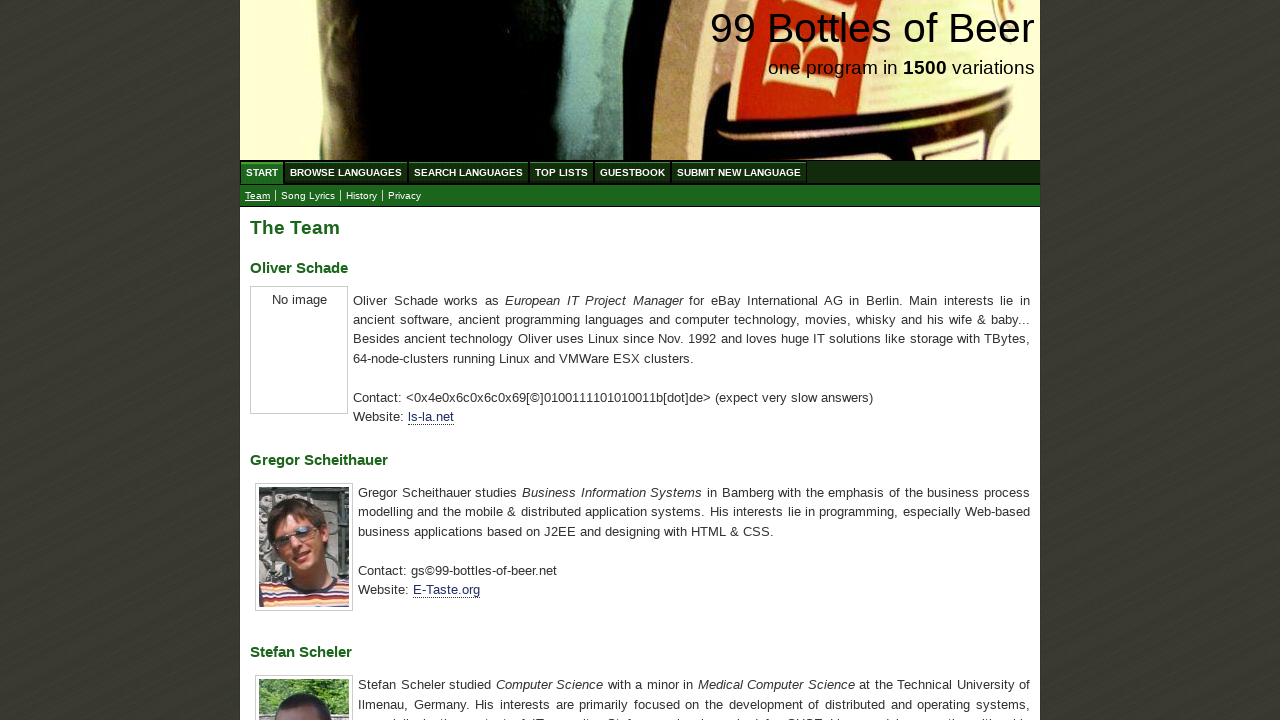

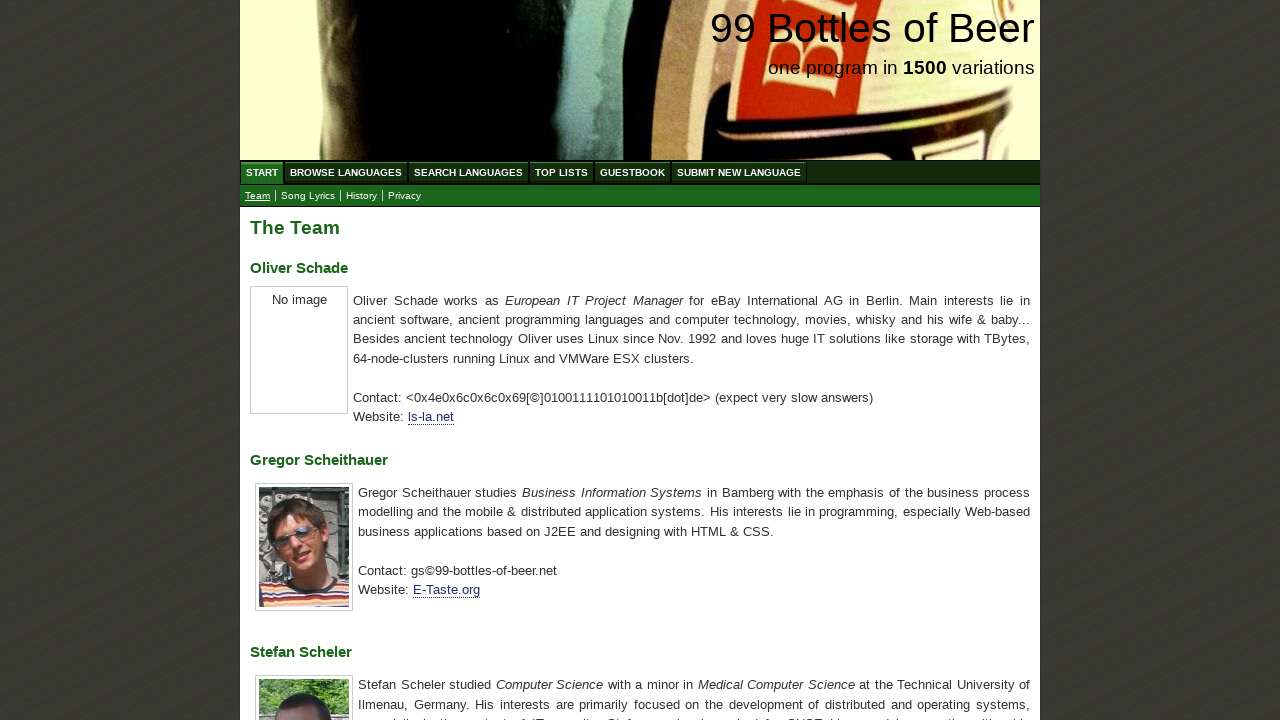